Tests checkbox interaction and navigation by clicking a checkbox and then following a link to the home page

Starting URL: https://www.hyrtutorials.com/p/basic-controls.html

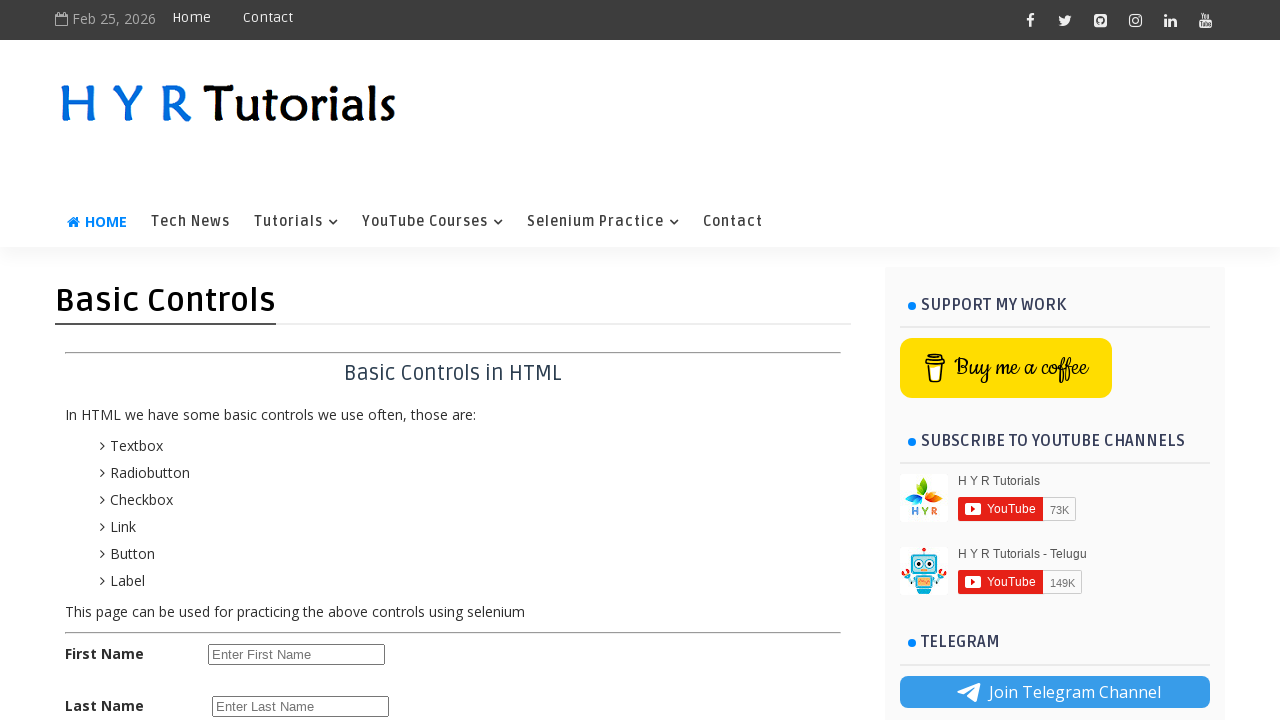

Clicked the English checkbox at (216, 478) on #englishchbx
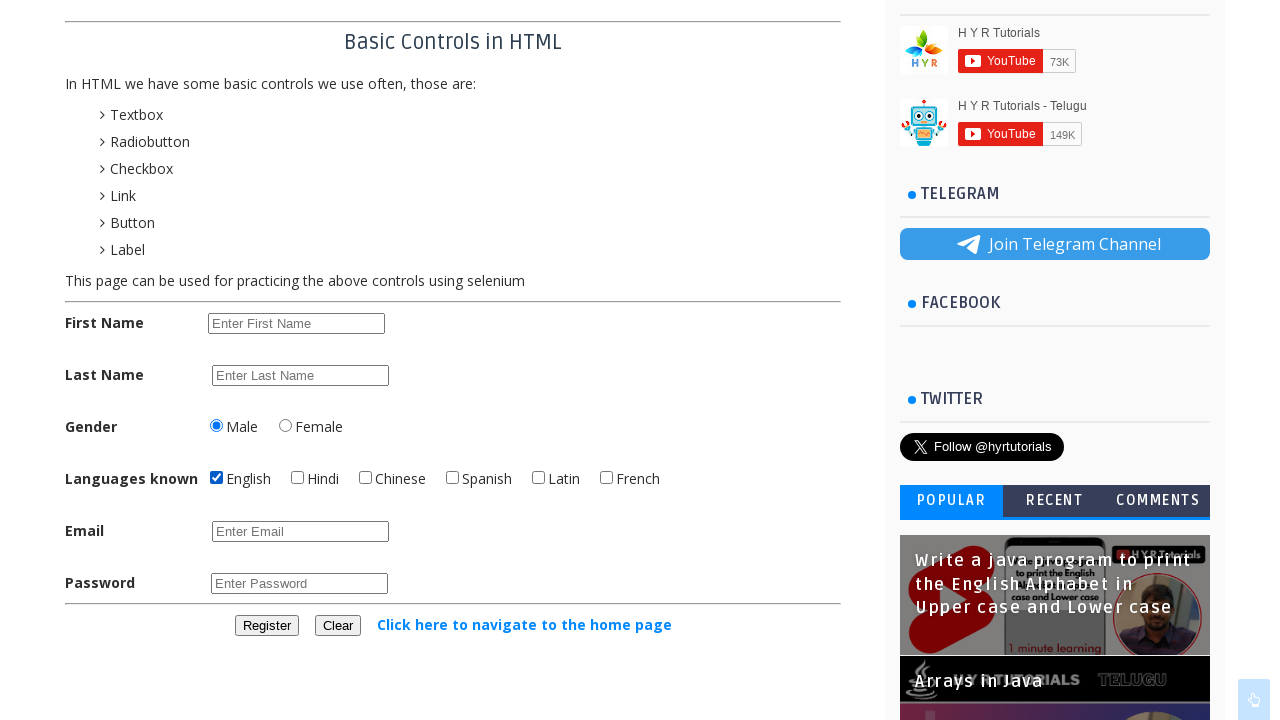

Clicked the link to navigate to the home page at (524, 624) on text=Click here to navigate to the home page
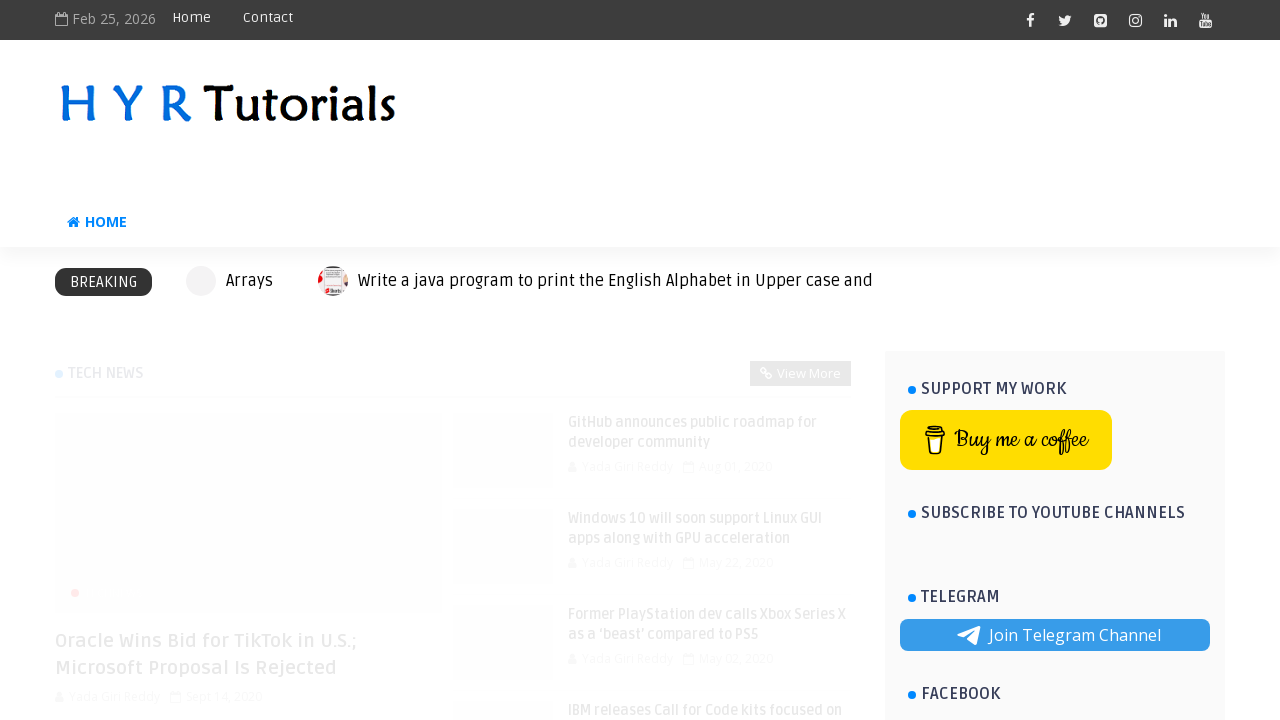

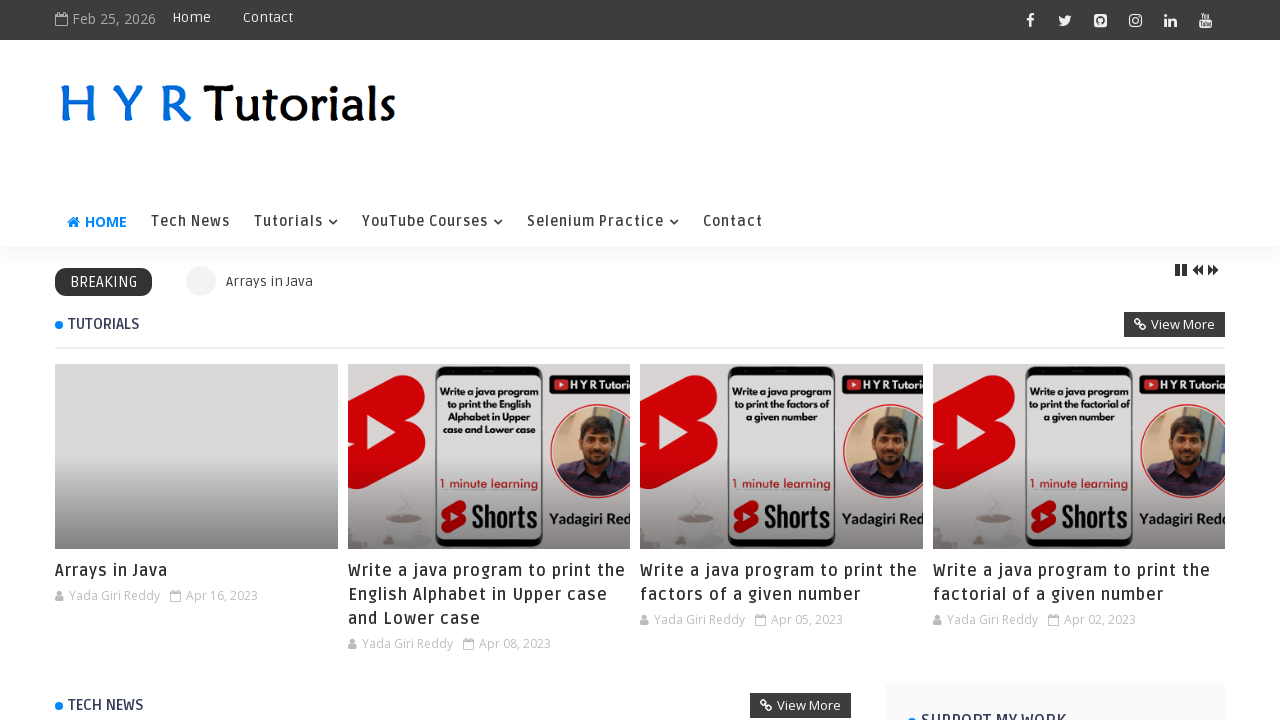